Tests revert draggable functionality where the dragged element does NOT revert after being dropped

Starting URL: https://demoqa.com/droppable

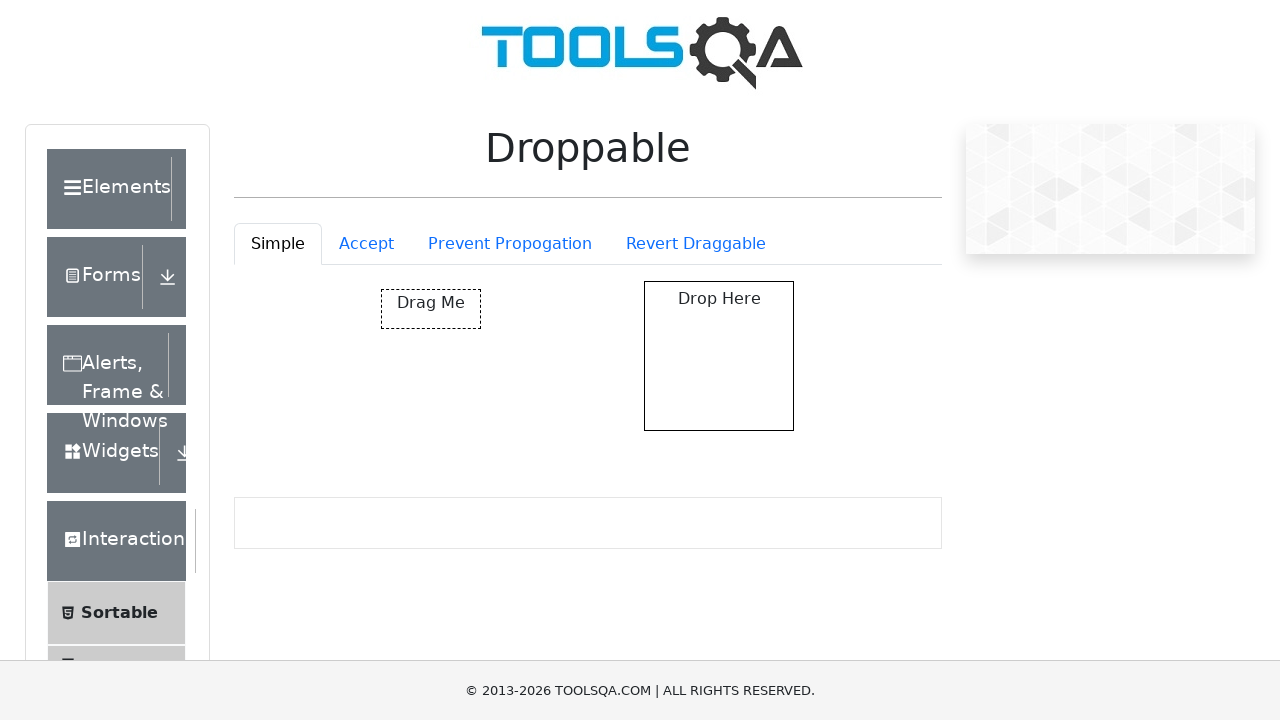

Waited for draggable element to load
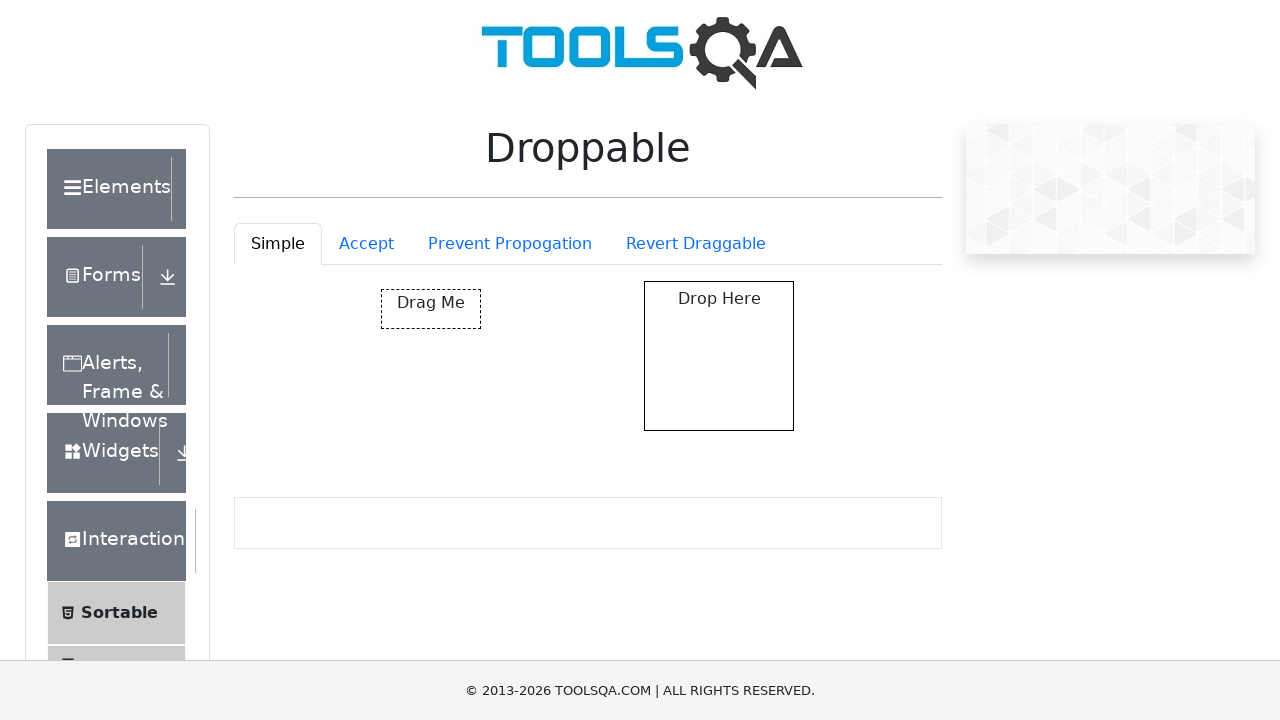

Clicked on Revert Draggable tab at (696, 244) on #droppableExample-tab-revertable
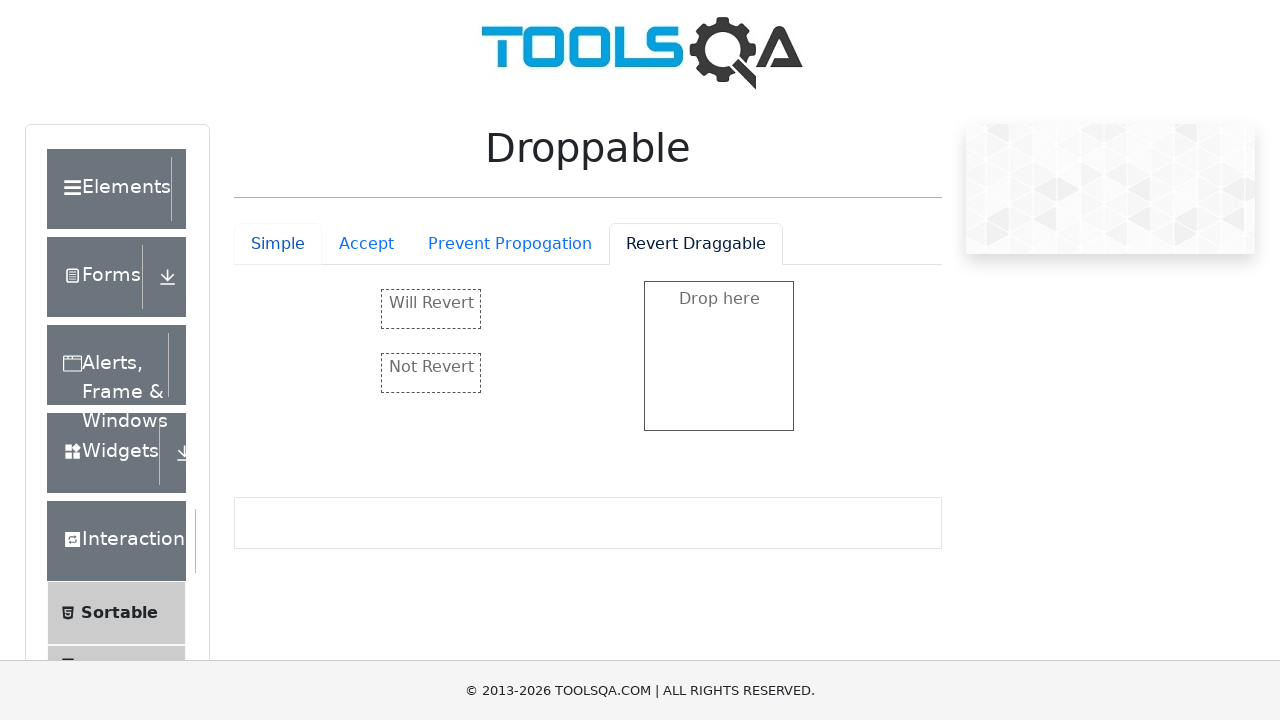

Waited for 'Not Revert' draggable element to load
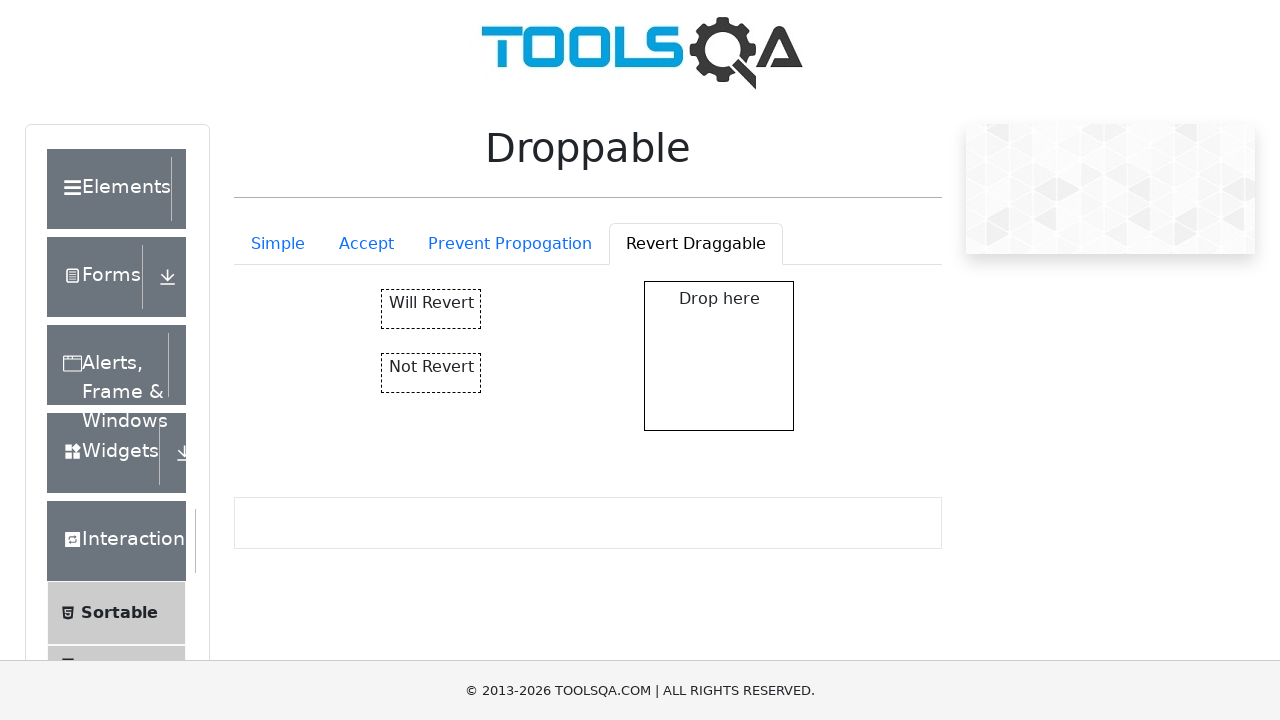

Located drag element and drop zone
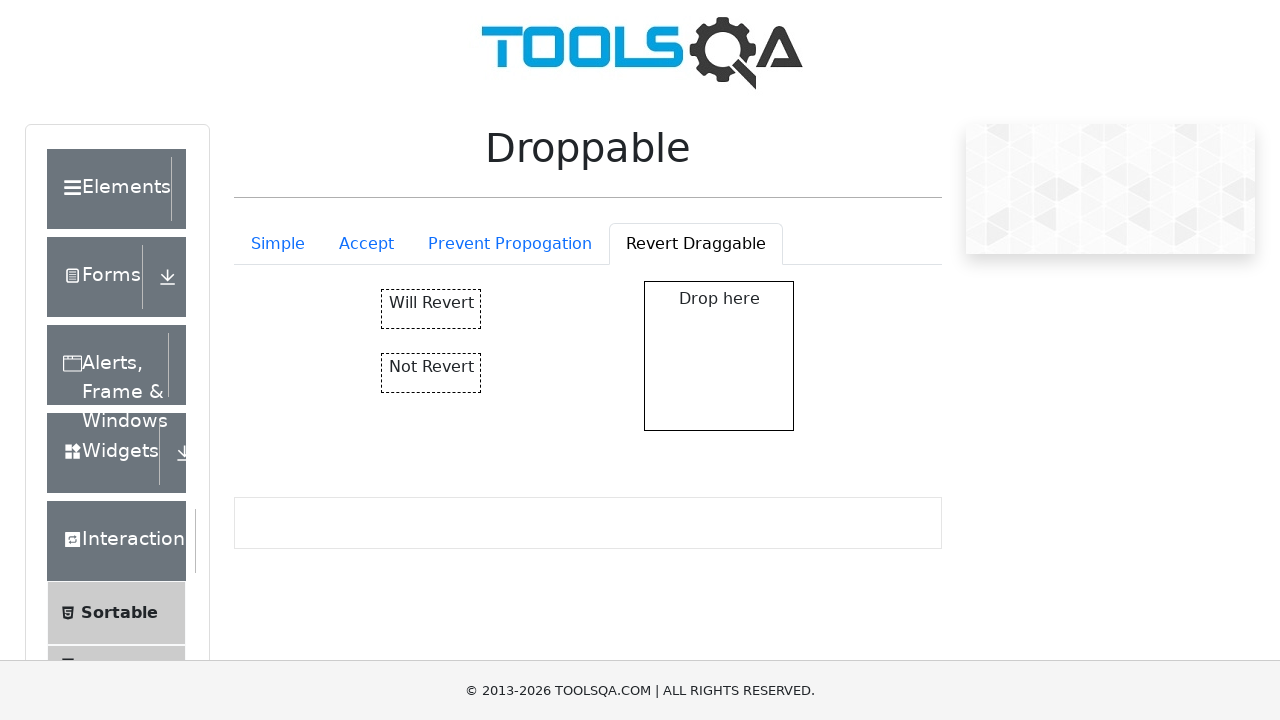

Dragged 'Not Revert' element to drop zone at (719, 356)
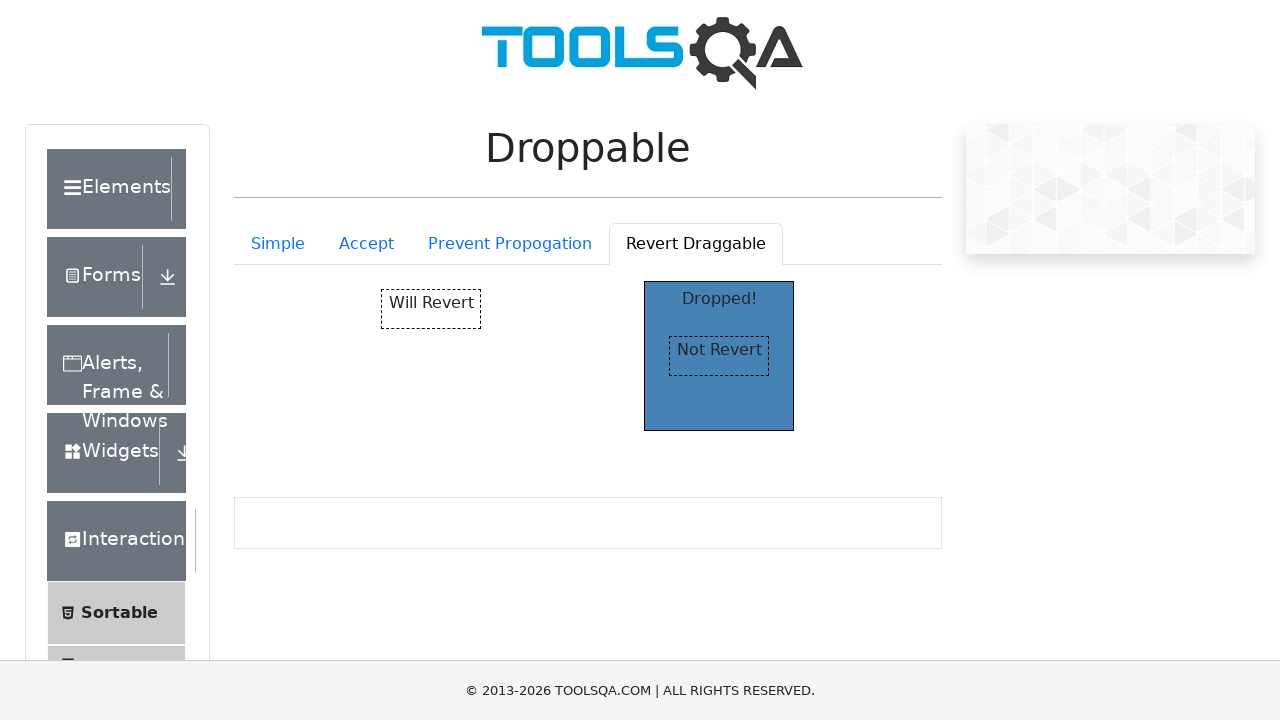

Verified drop zone displays 'Dropped!' message - element did not revert
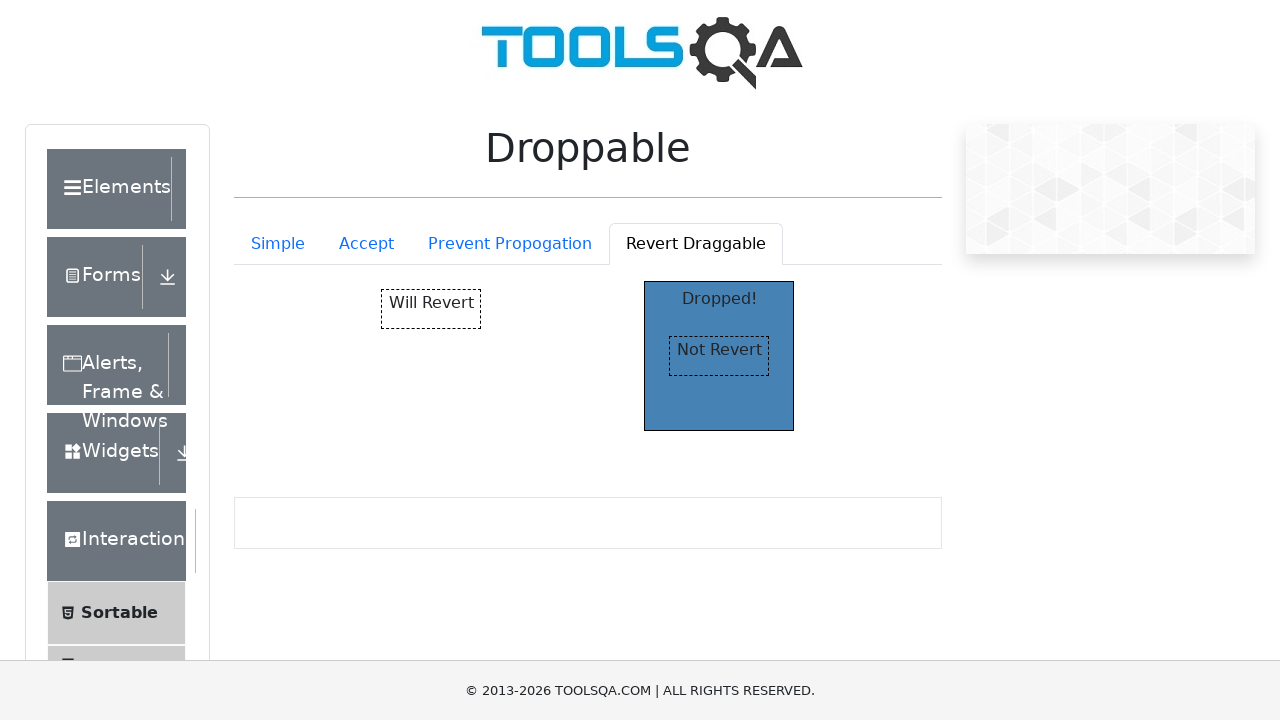

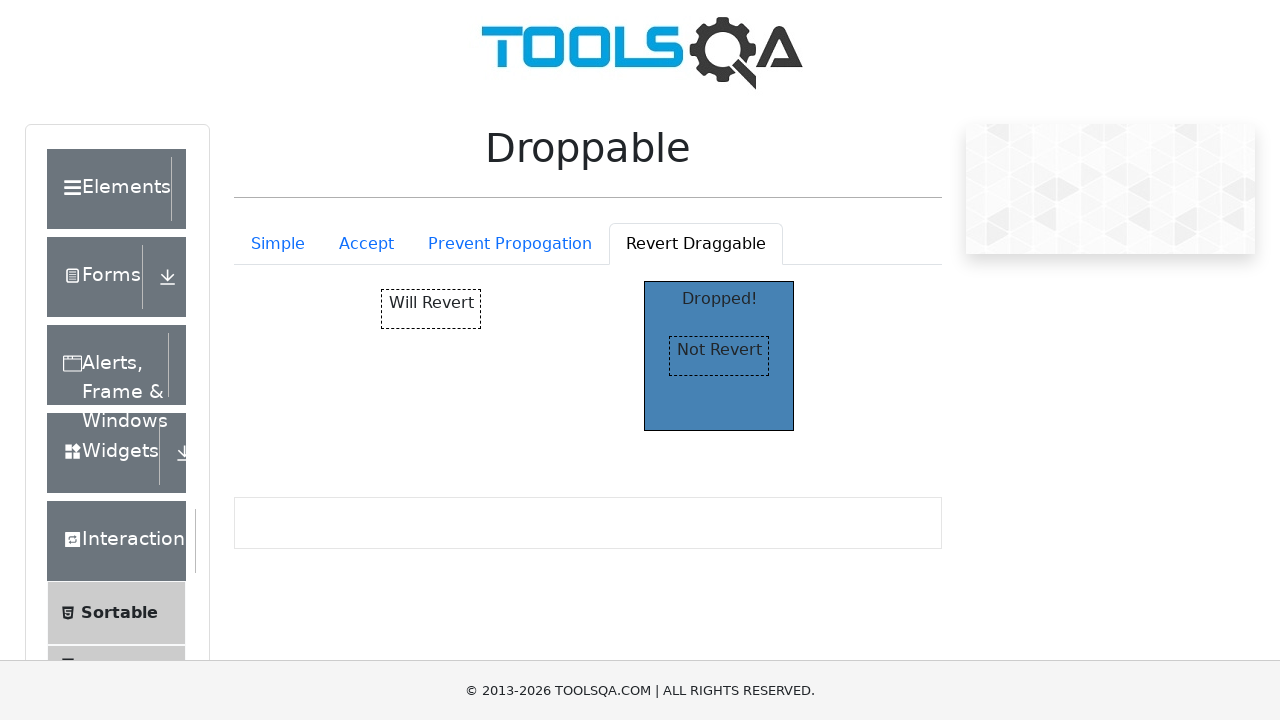